Tests mouse hover functionality by hovering over a menu item to reveal dropdown options.

Starting URL: https://demoqa.com/menu

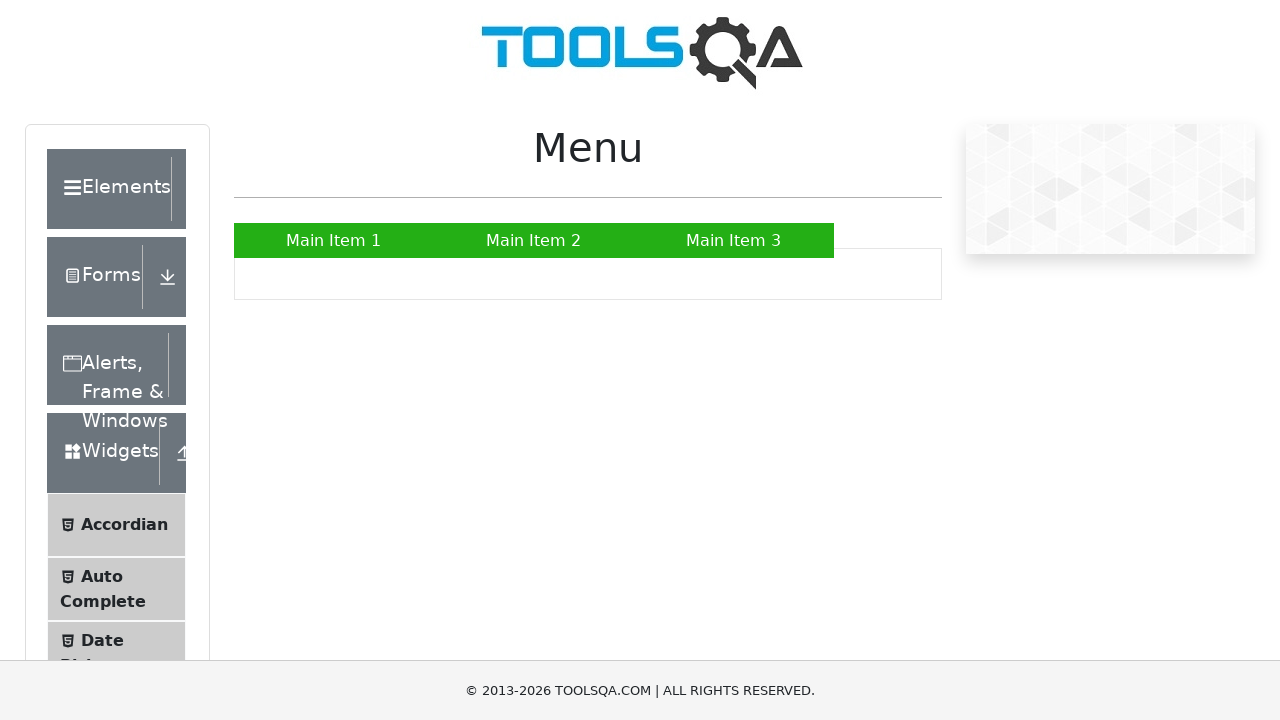

Hovered over 'Main Item 2' menu item at (534, 240) on text=Main Item 2
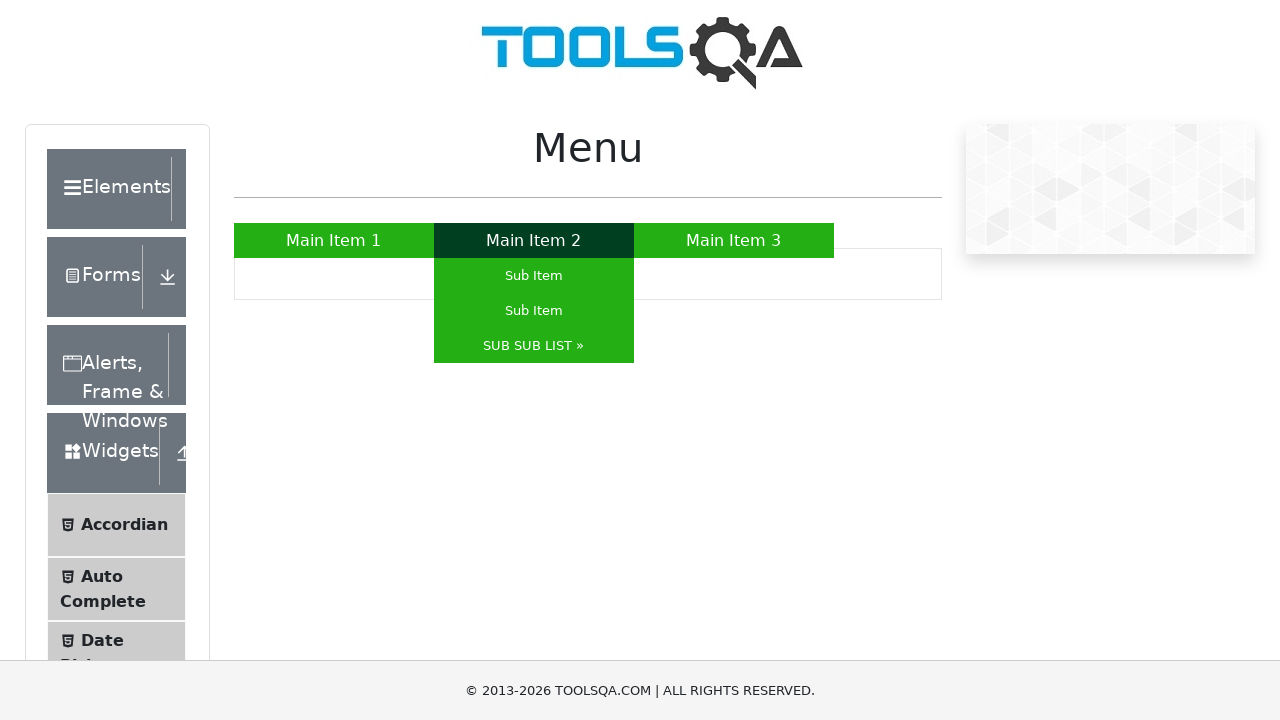

Waited for dropdown animation to complete
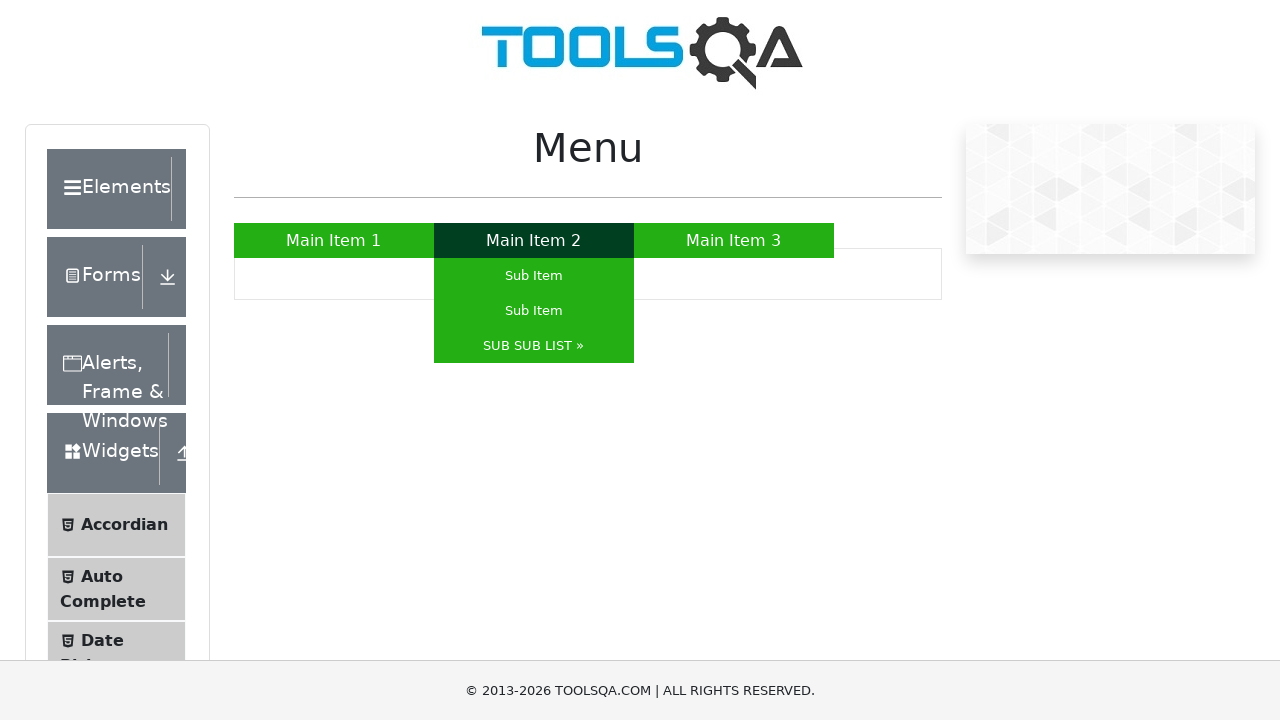

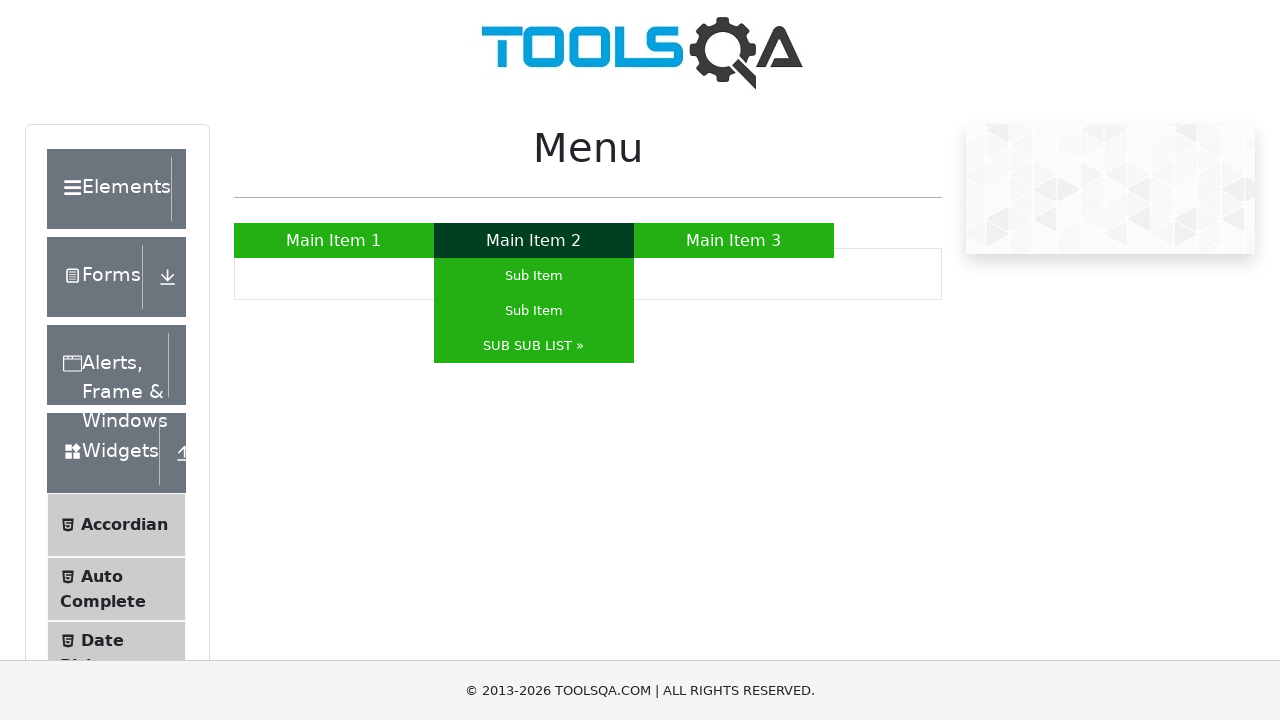